Selects items 1, 2, 3 then deselects item 2 by clicking it again while holding Ctrl

Starting URL: https://demoqa.com/selectable/

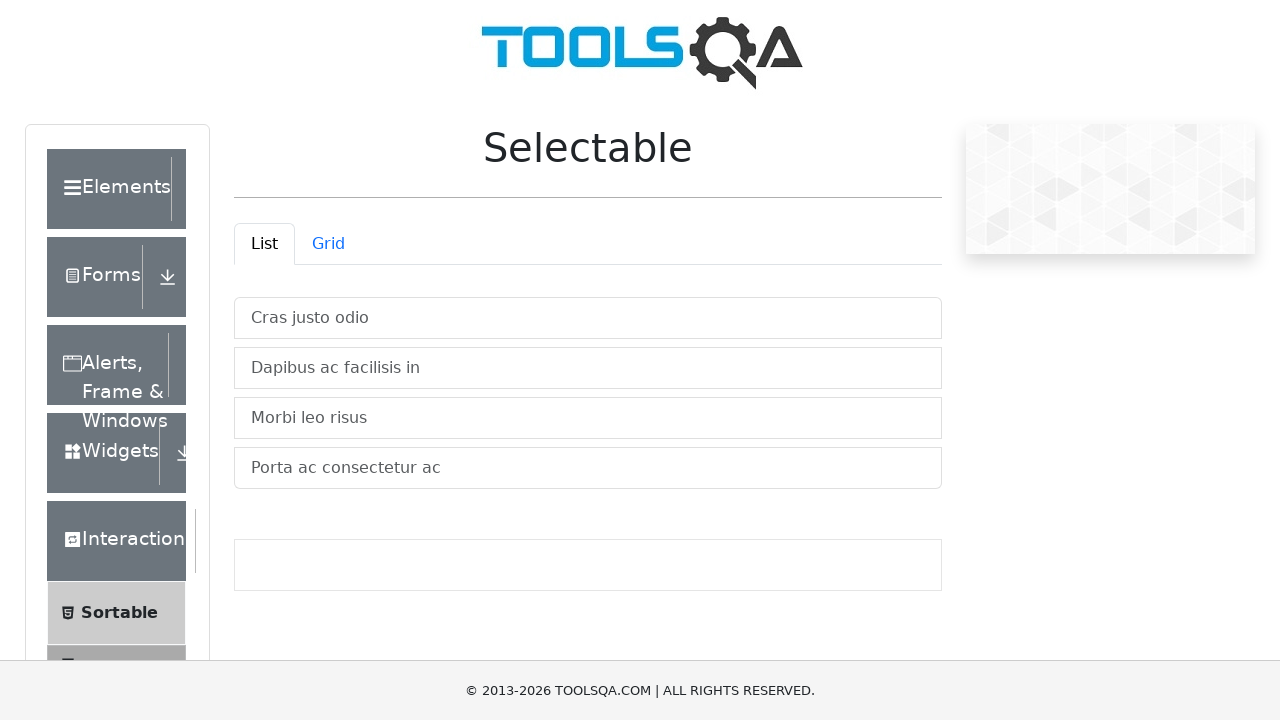

Located all items in the selectable list
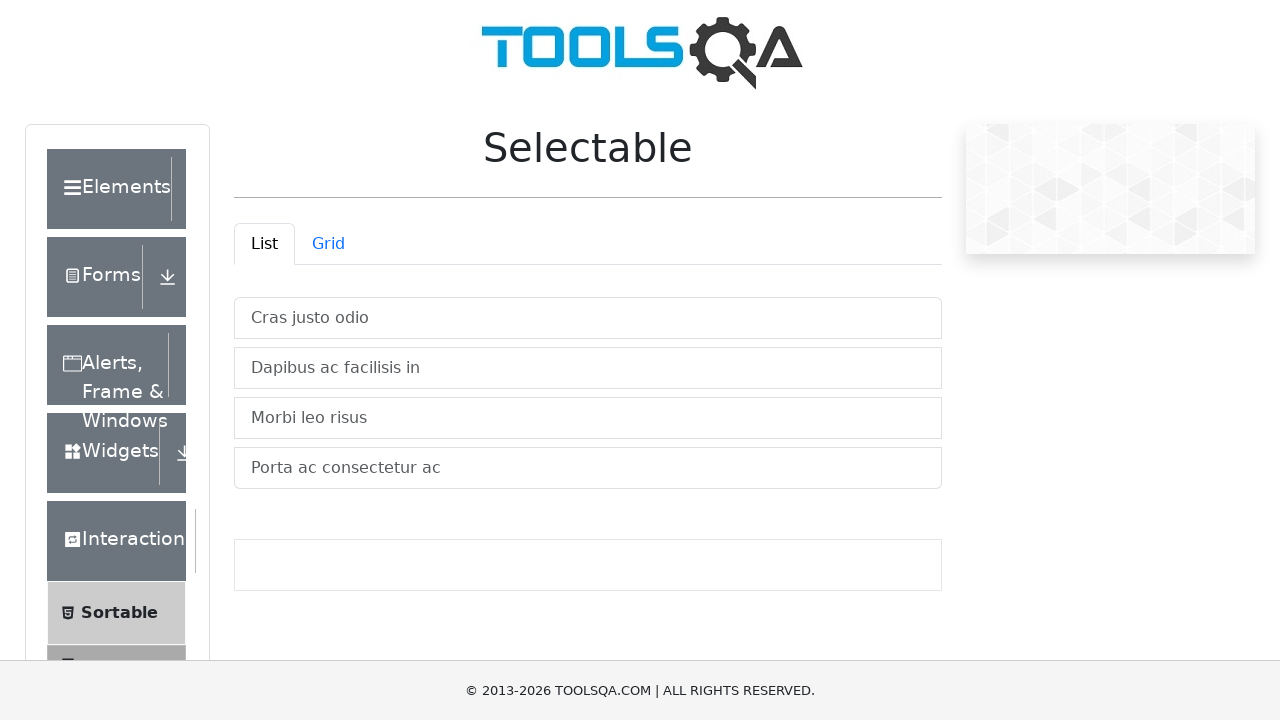

Pressed Control key down
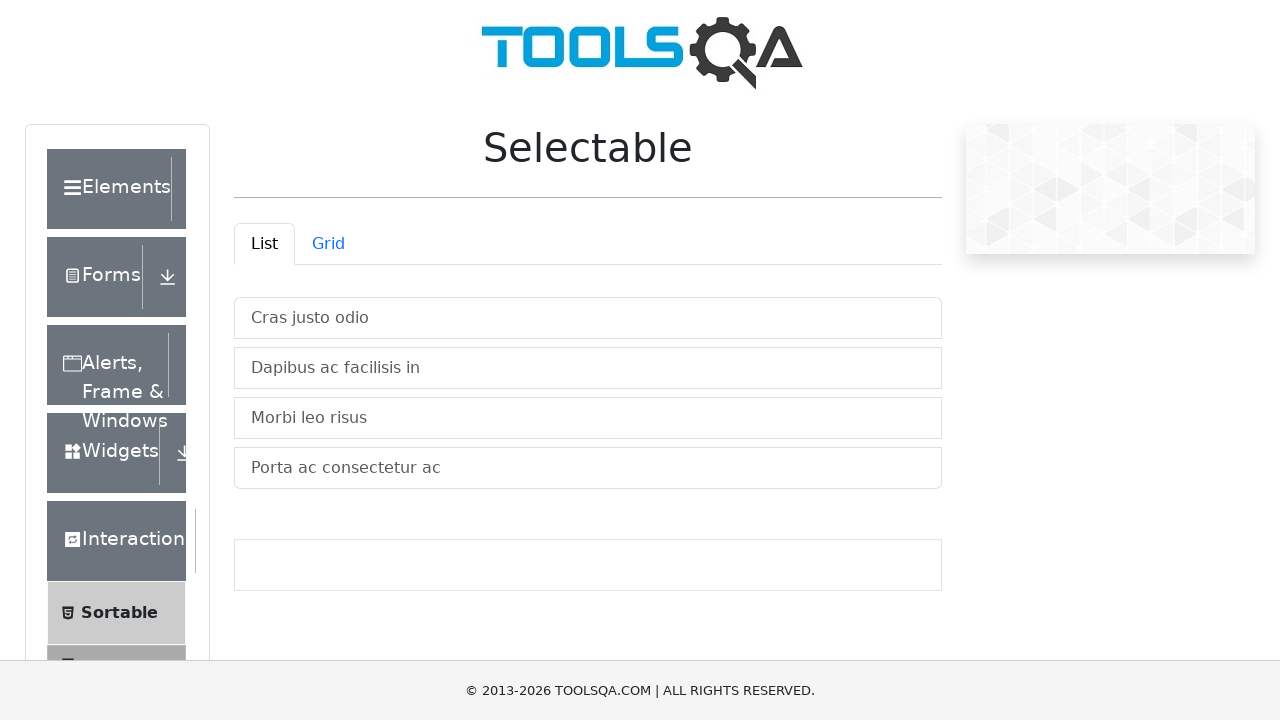

Selected item 1 while holding Control at (588, 318) on #verticalListContainer > li >> nth=0
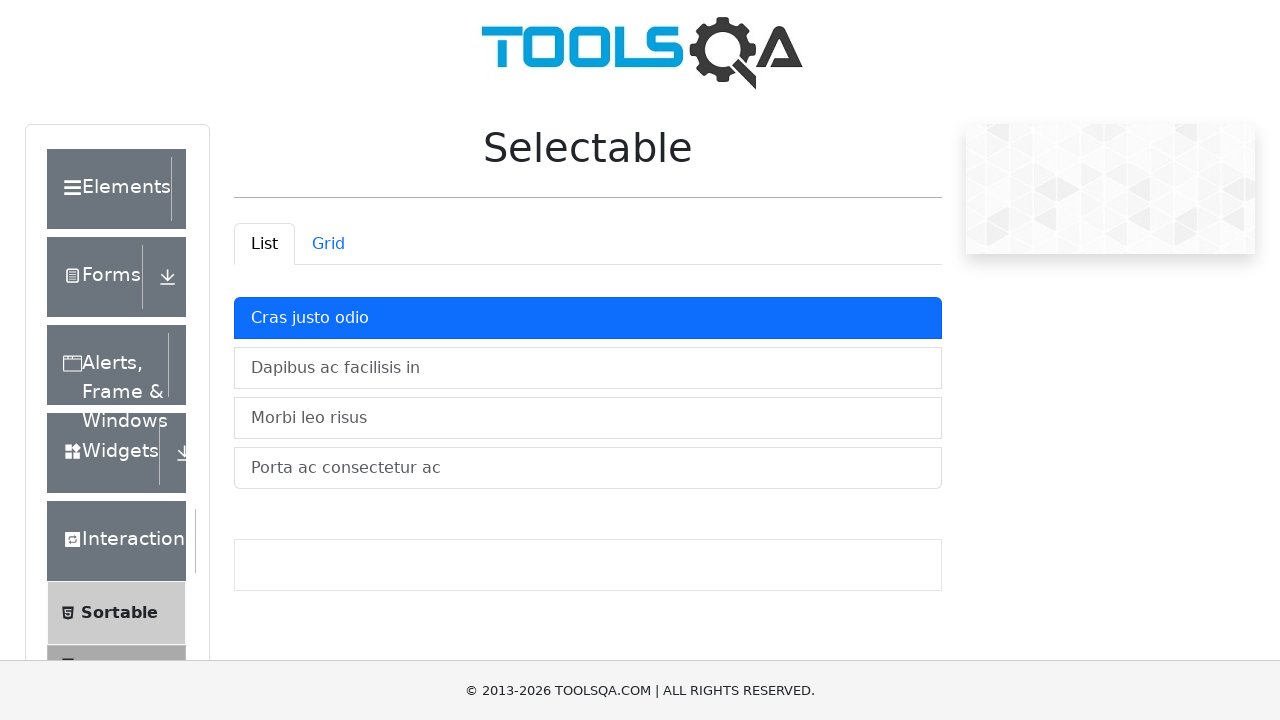

Selected item 2 while holding Control at (588, 368) on #verticalListContainer > li >> nth=1
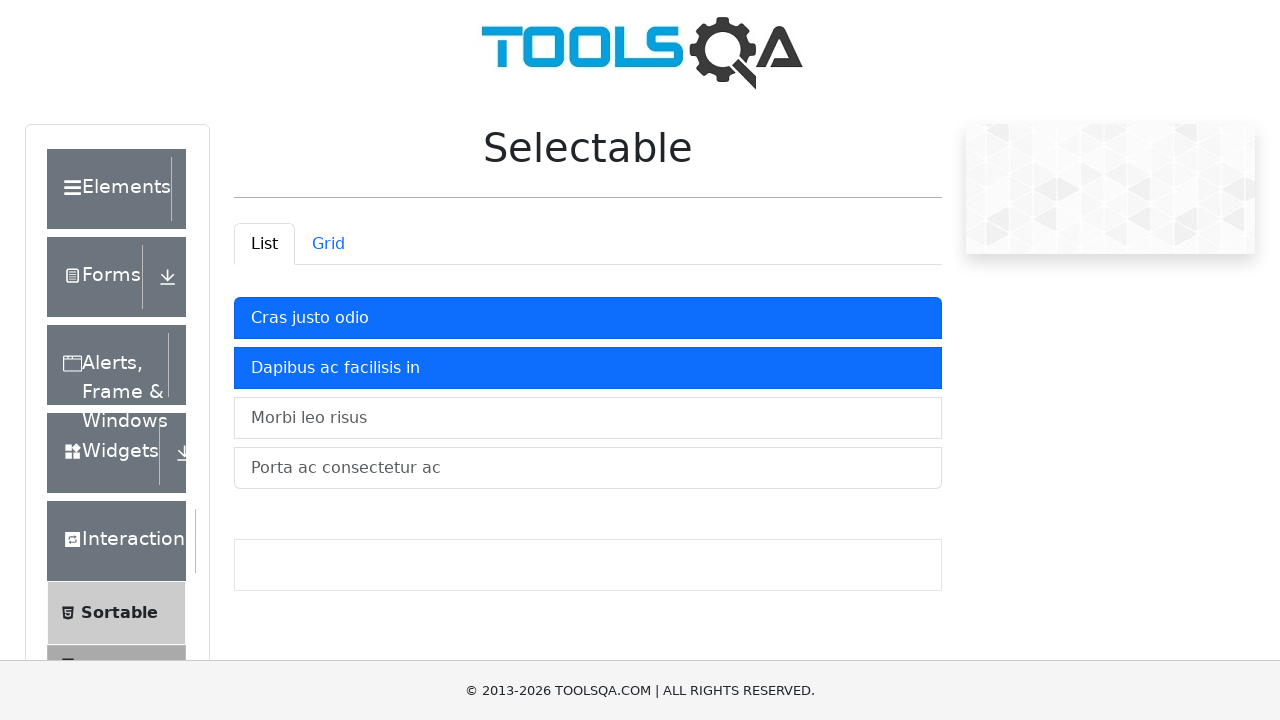

Selected item 3 while holding Control at (588, 418) on #verticalListContainer > li >> nth=2
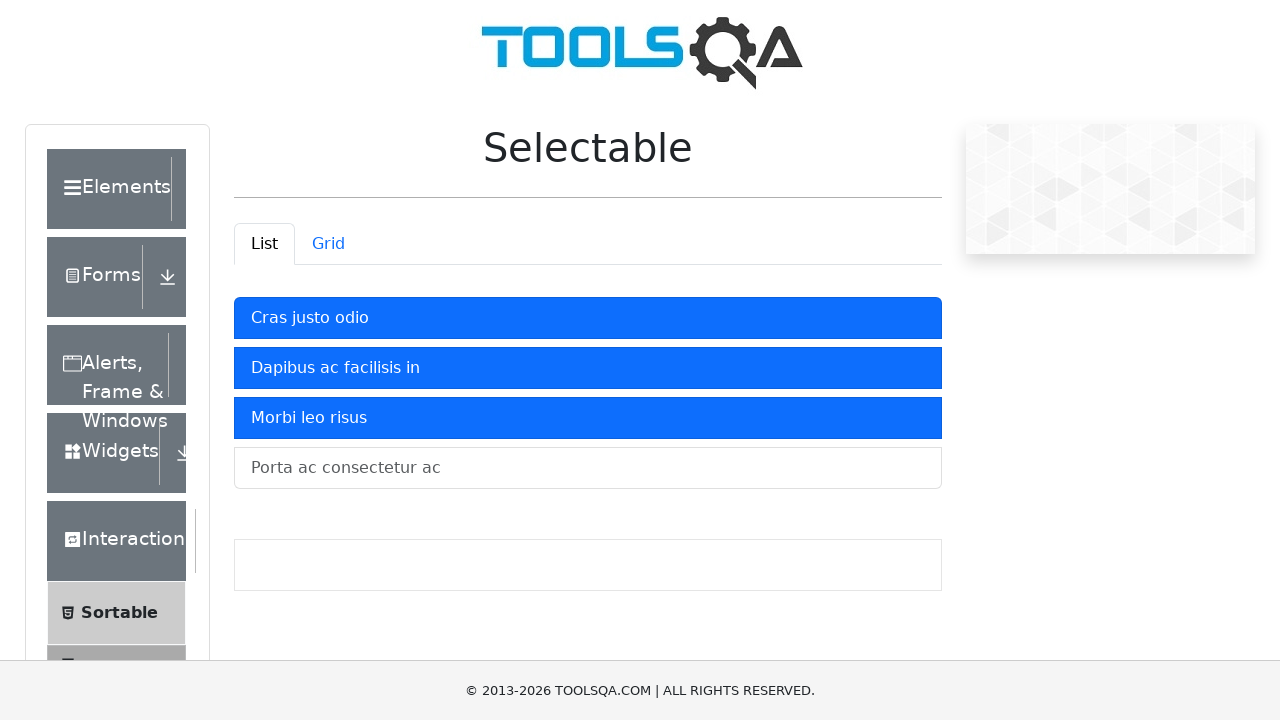

Deselected item 2 by clicking it again while holding Control at (588, 368) on #verticalListContainer > li >> nth=1
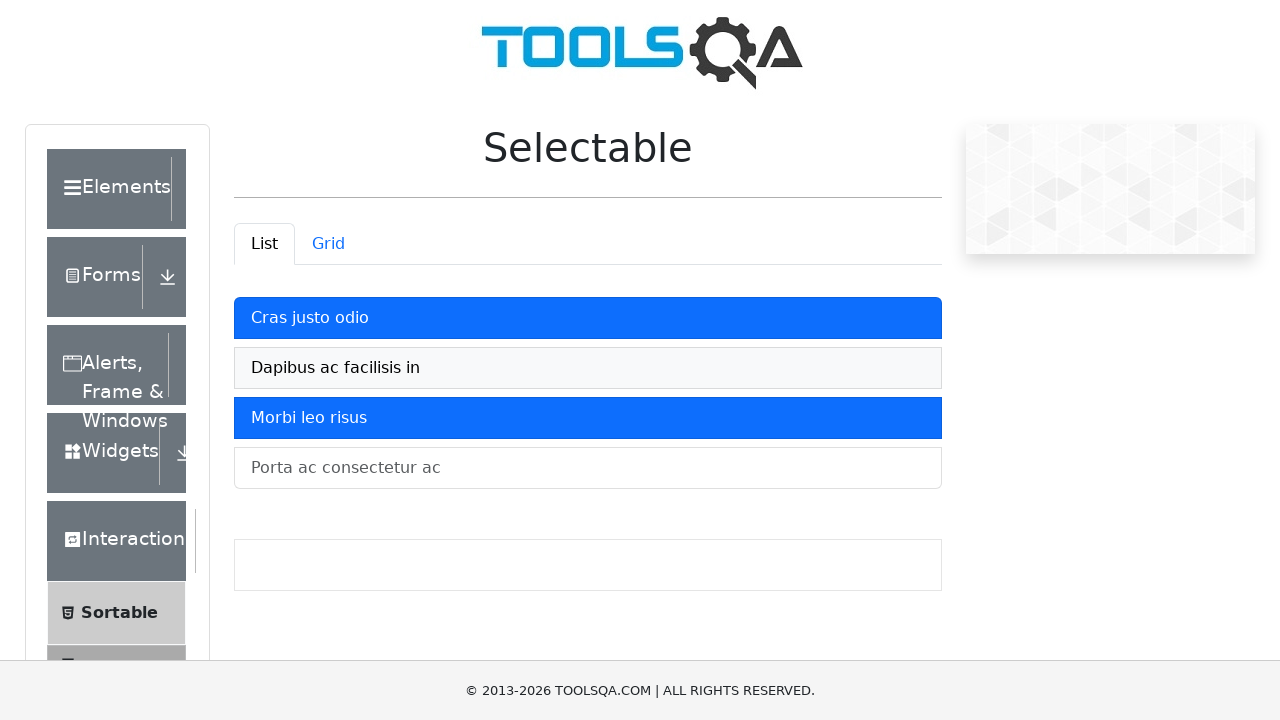

Released Control key
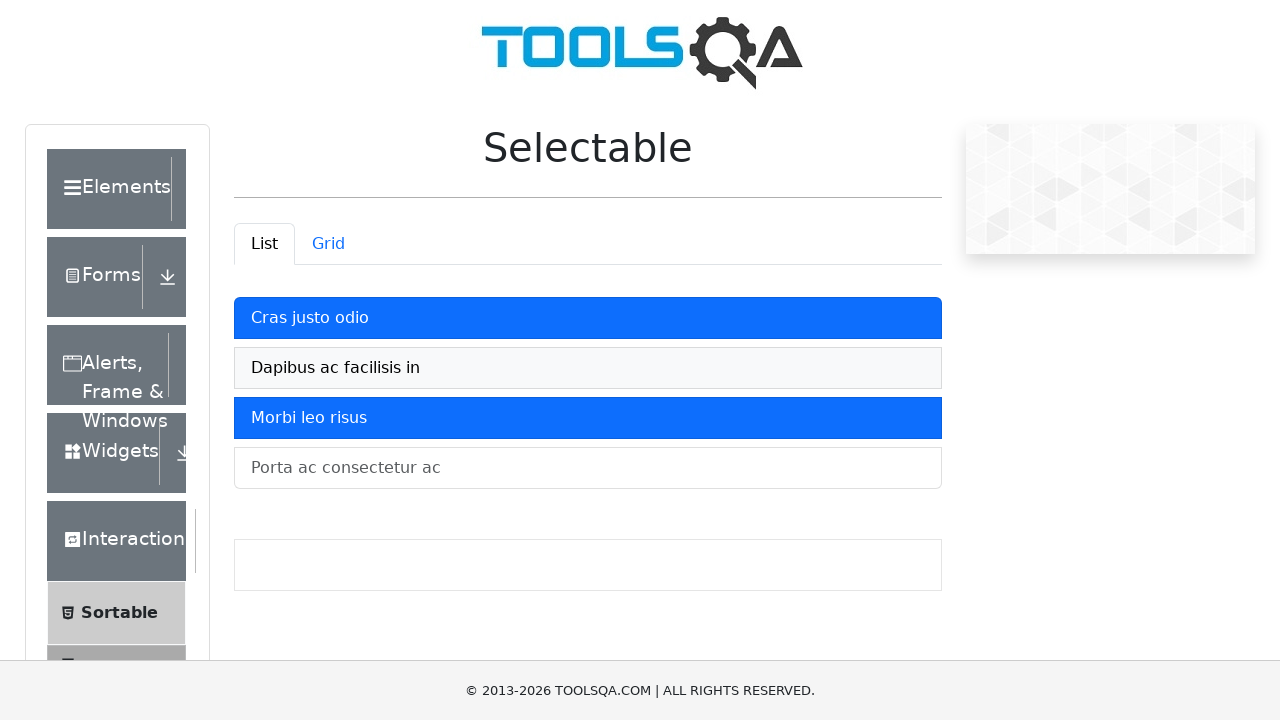

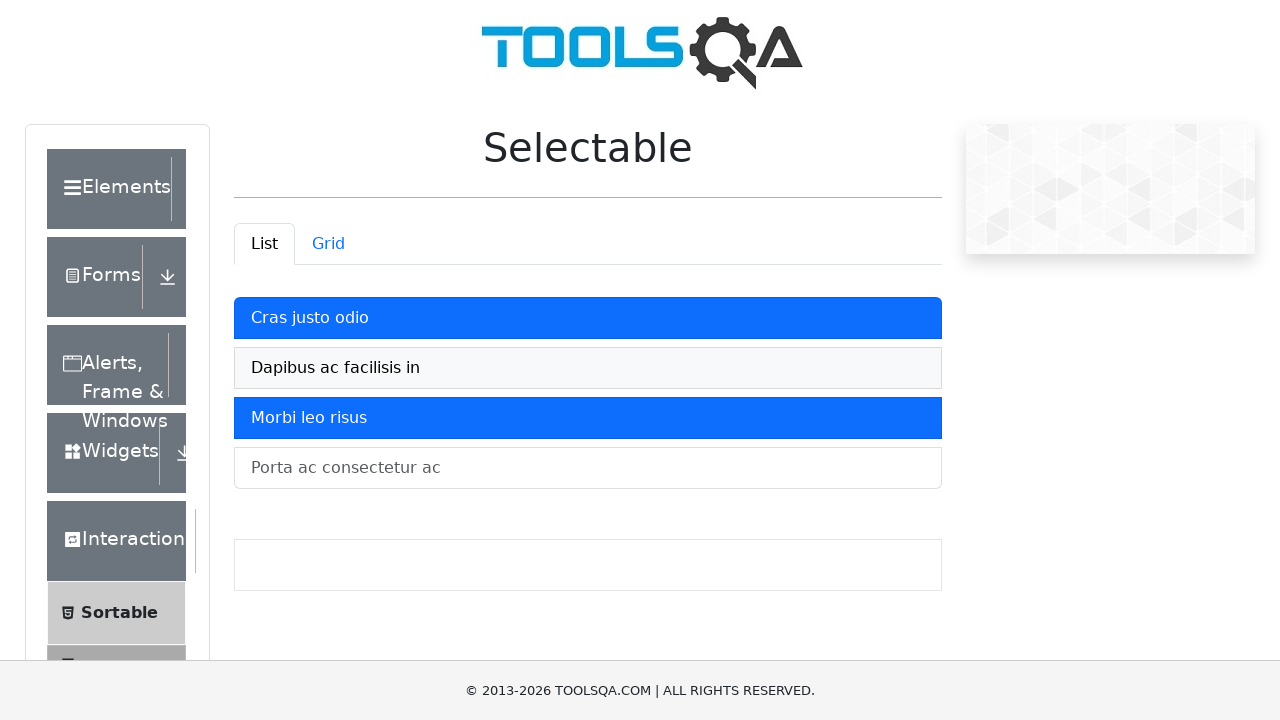